Tests changing the background color of a heading element and creating a flashing effect using JavaScript

Starting URL: https://the-internet.herokuapp.com/

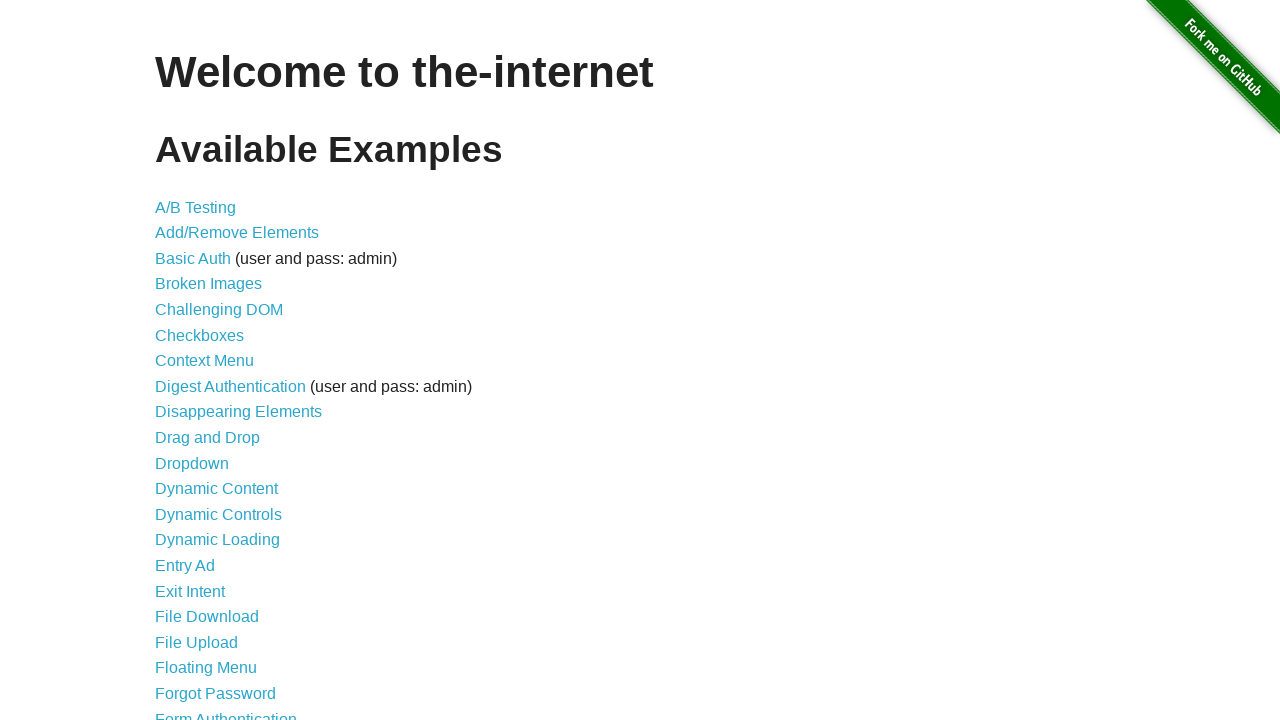

Waited for h1.heading element to be visible
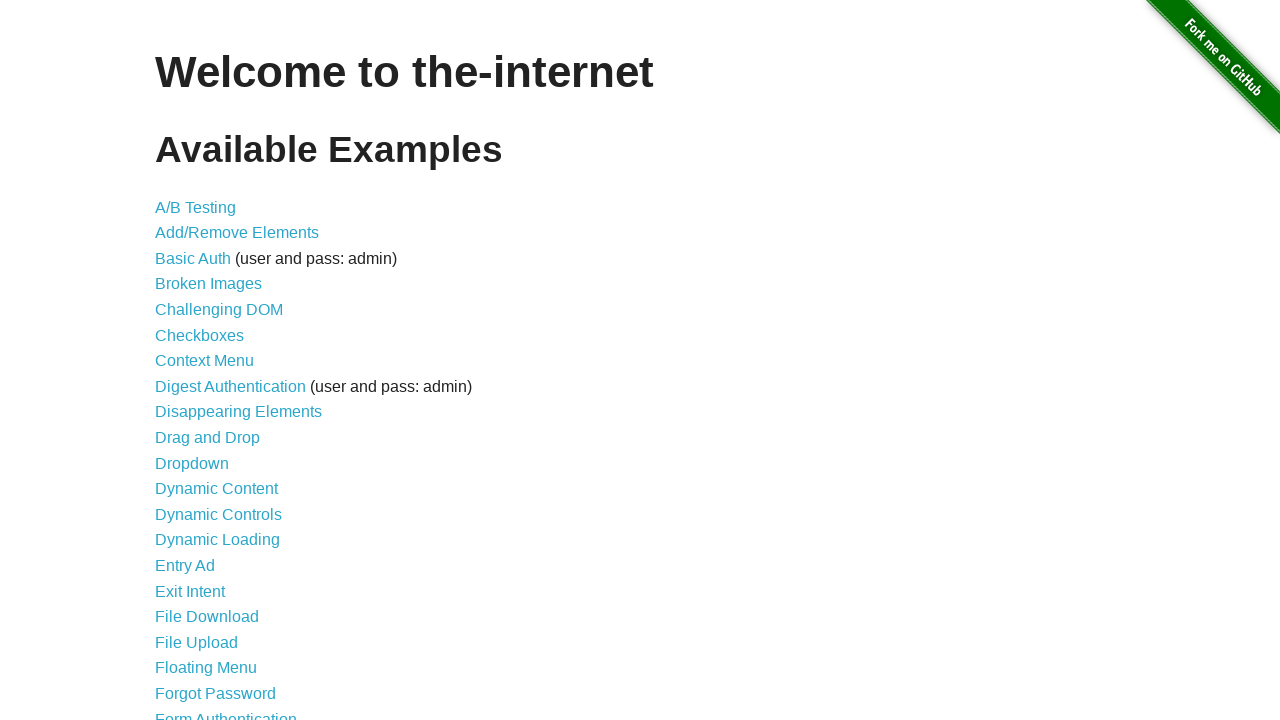

Changed heading background color to red
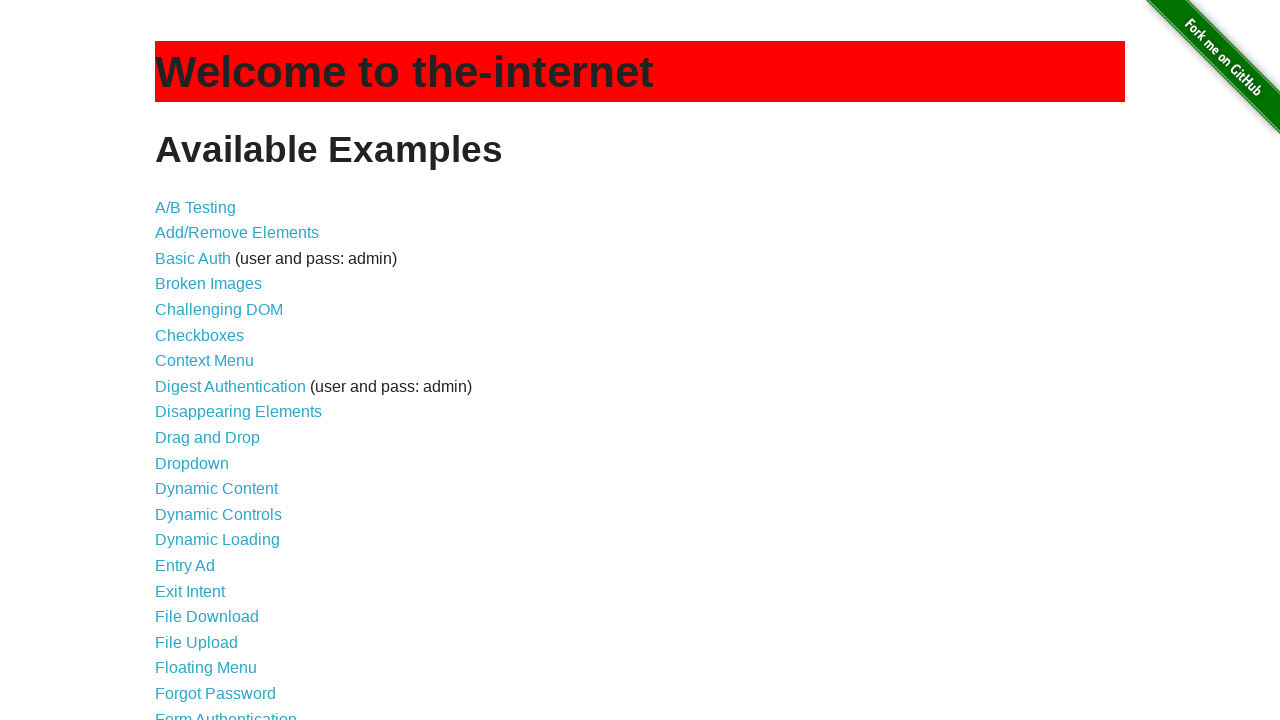

Applied flashing effect by toggling heading colors between green and red
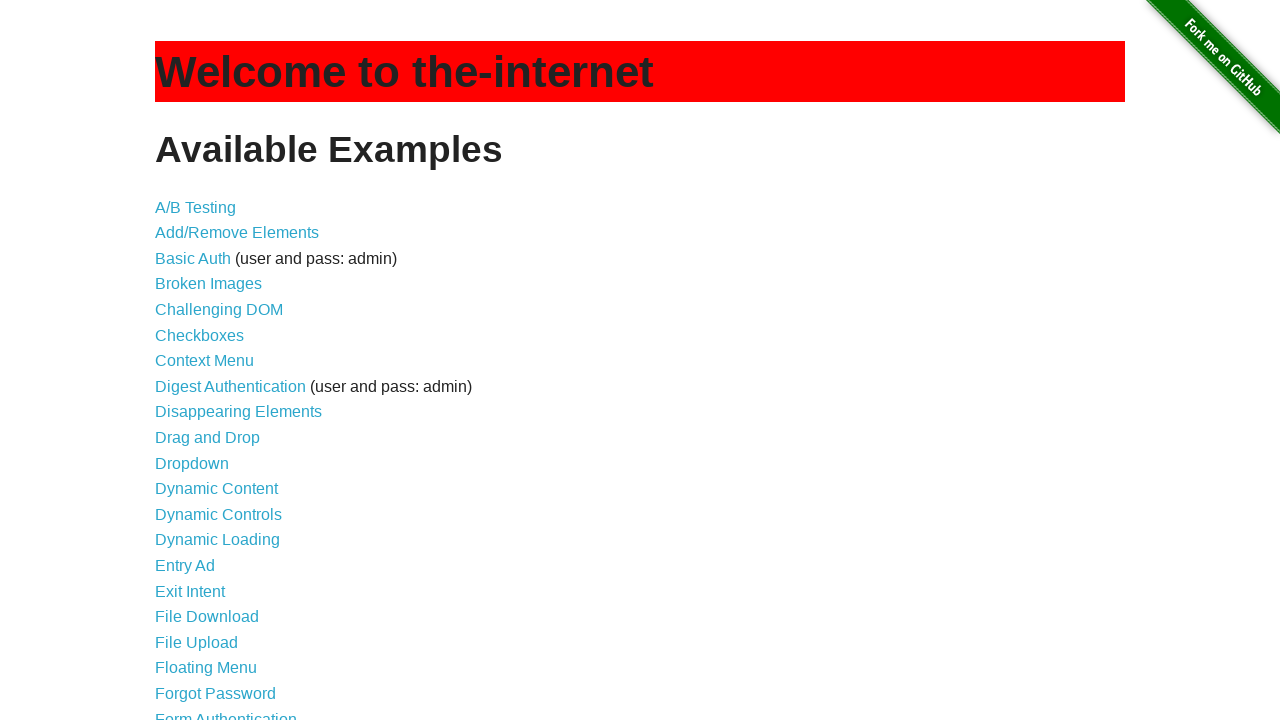

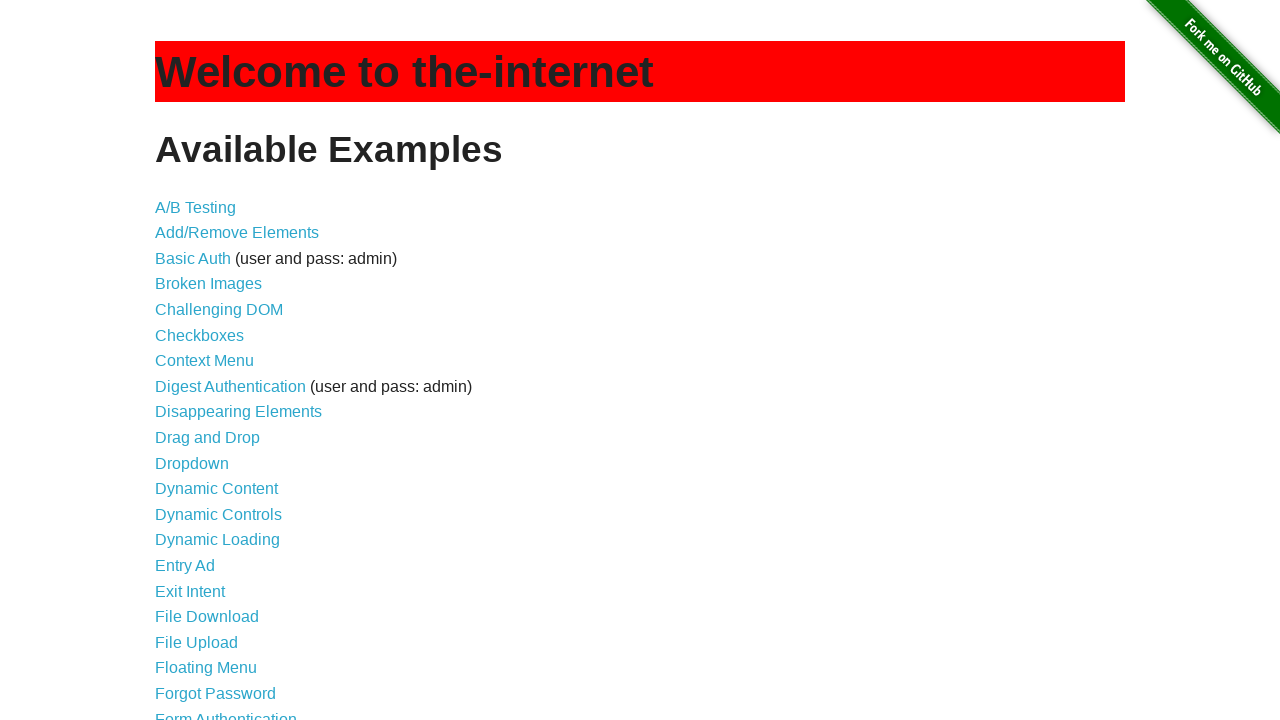